Tests error icon display and removal when login validation fails

Starting URL: https://www.saucedemo.com/

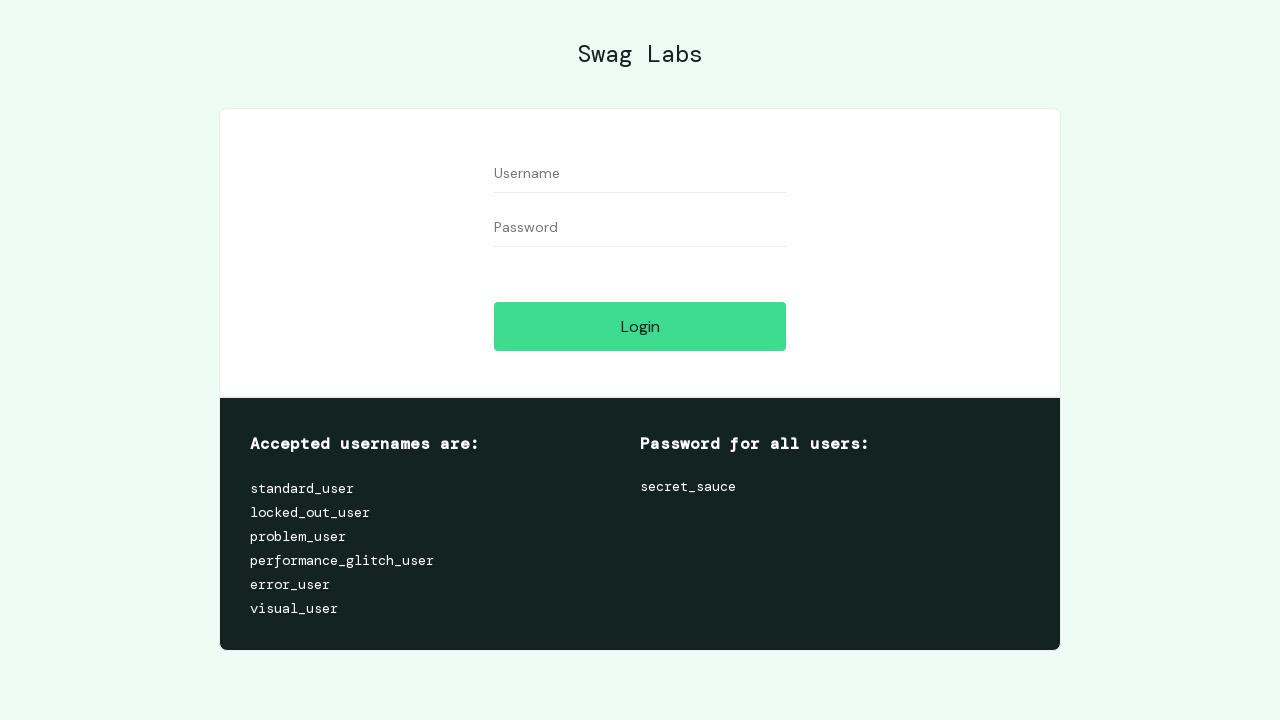

Left username field empty on #user-name
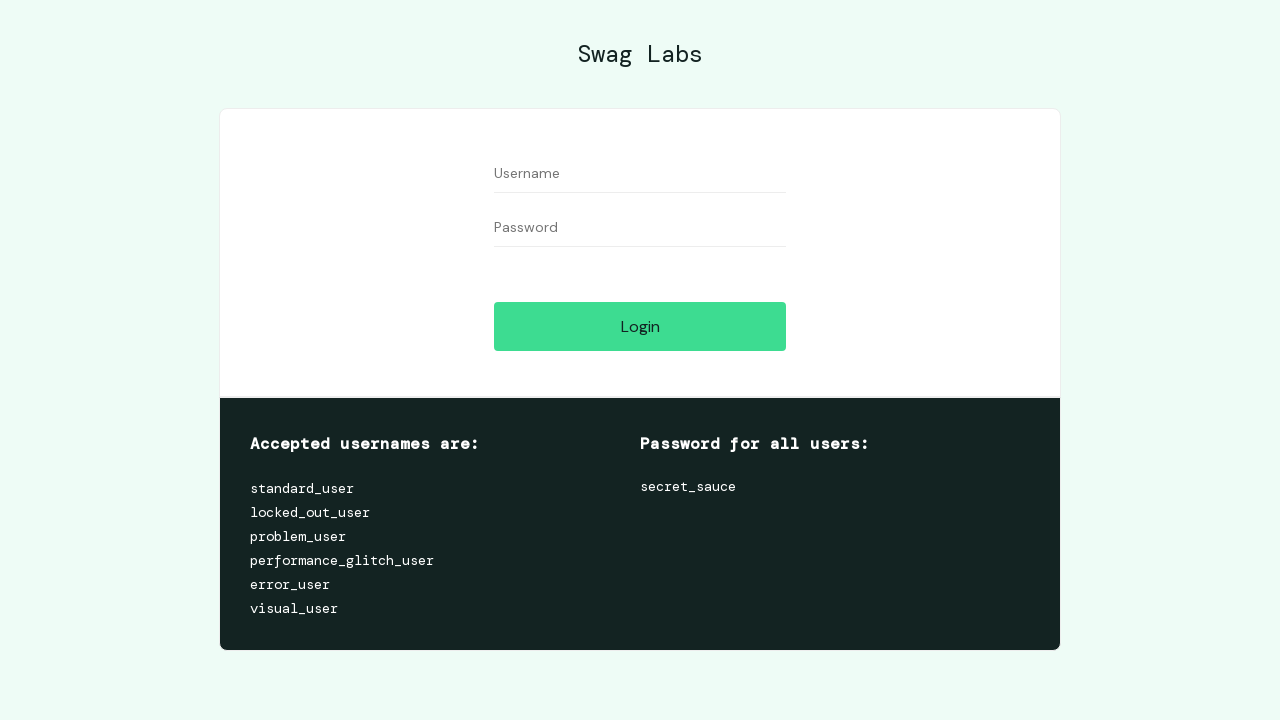

Left password field empty on #password
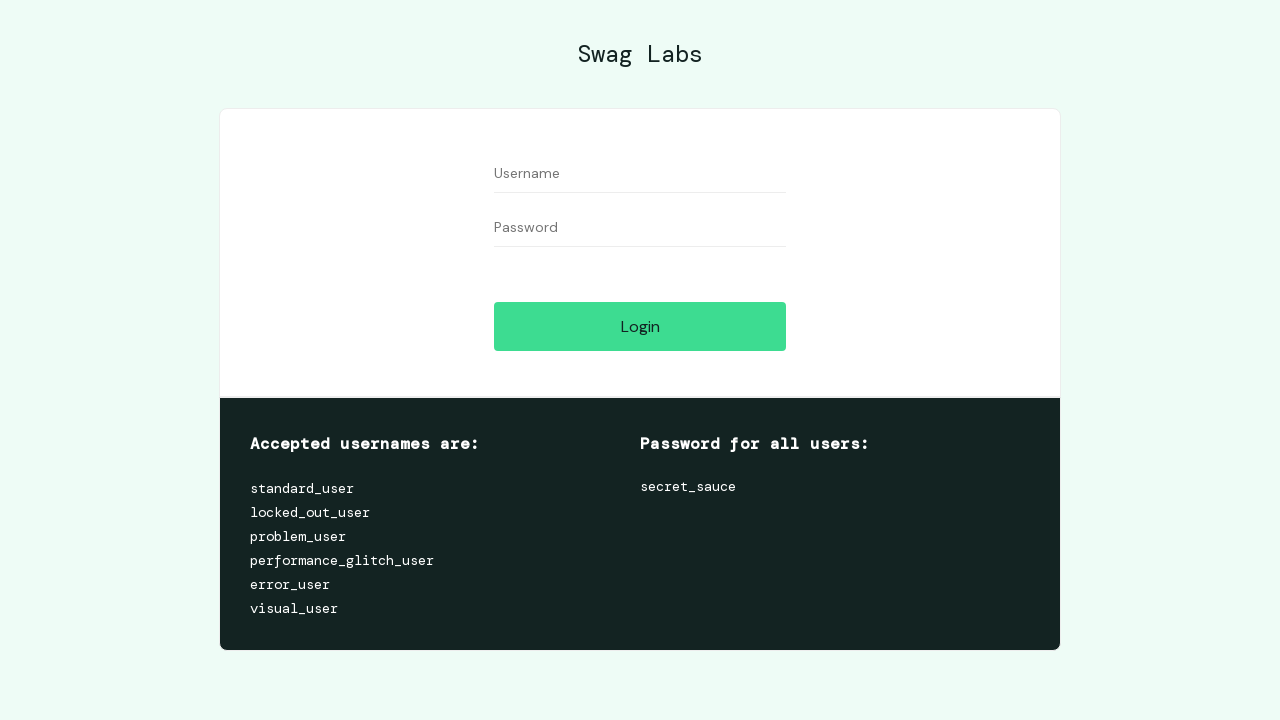

Clicked login button to trigger validation error at (640, 326) on #login-button
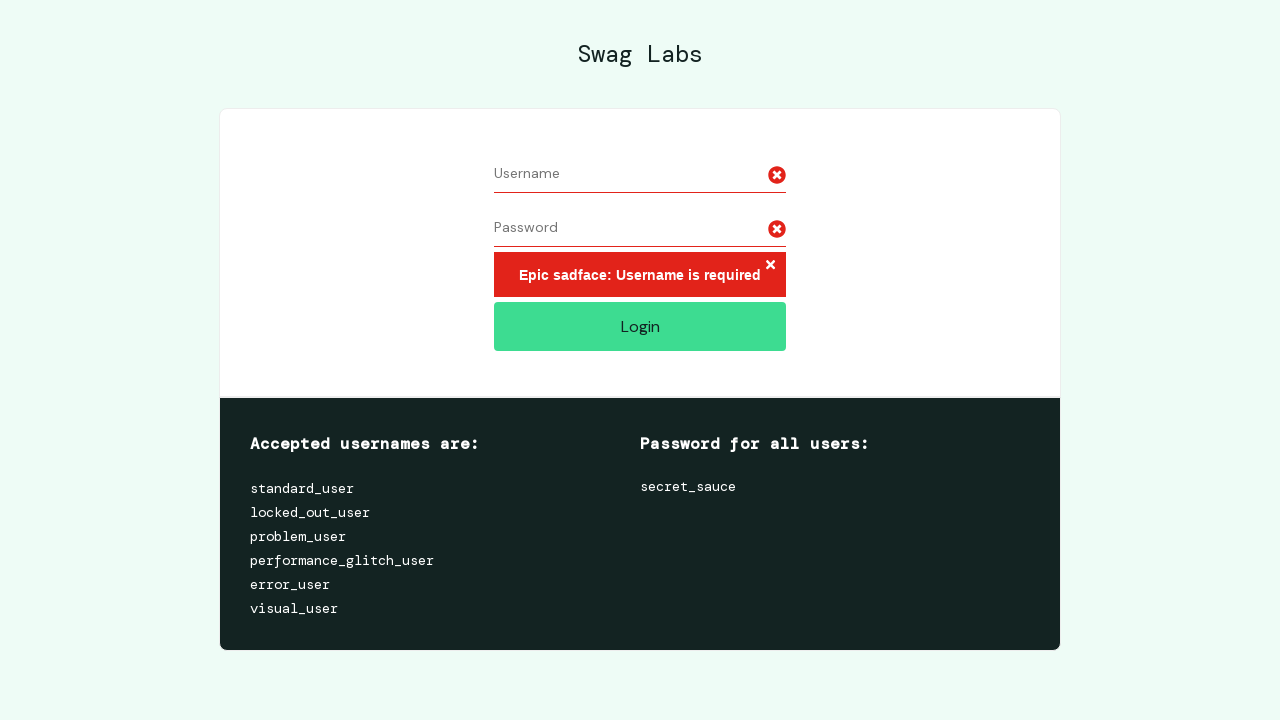

Error icons appeared on login form
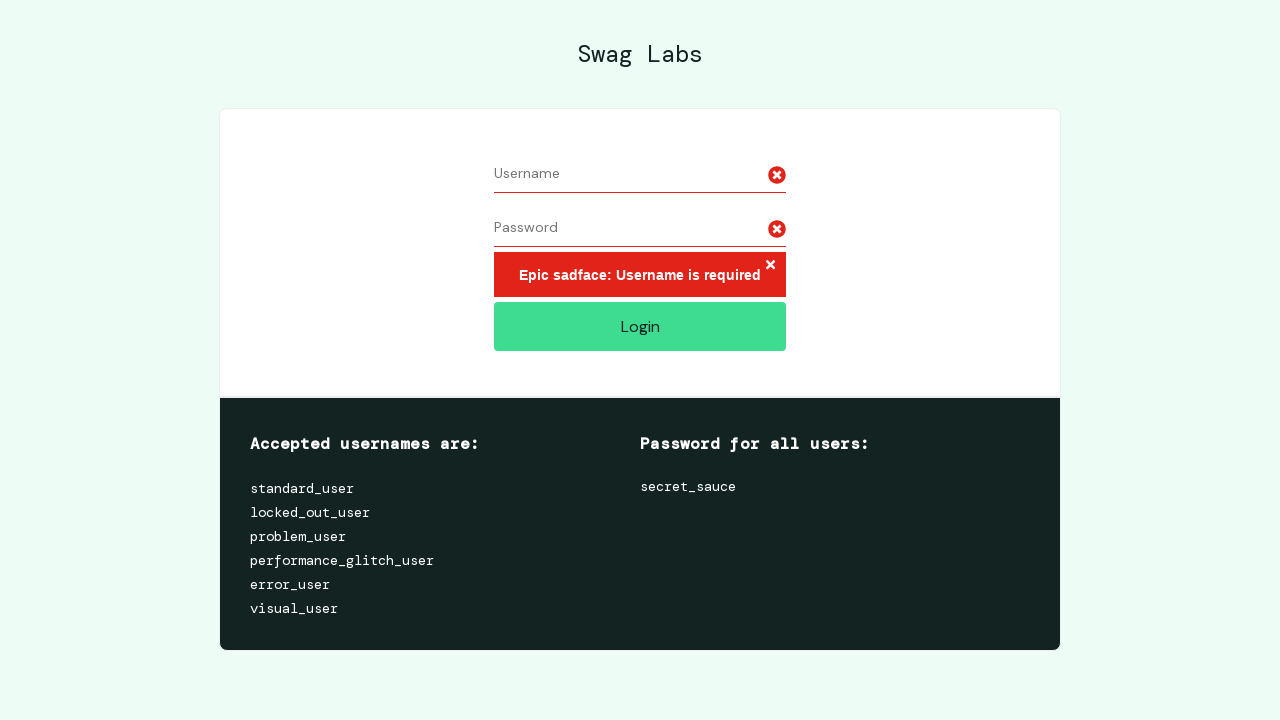

Clicked error button to clear error state at (770, 266) on .error-button
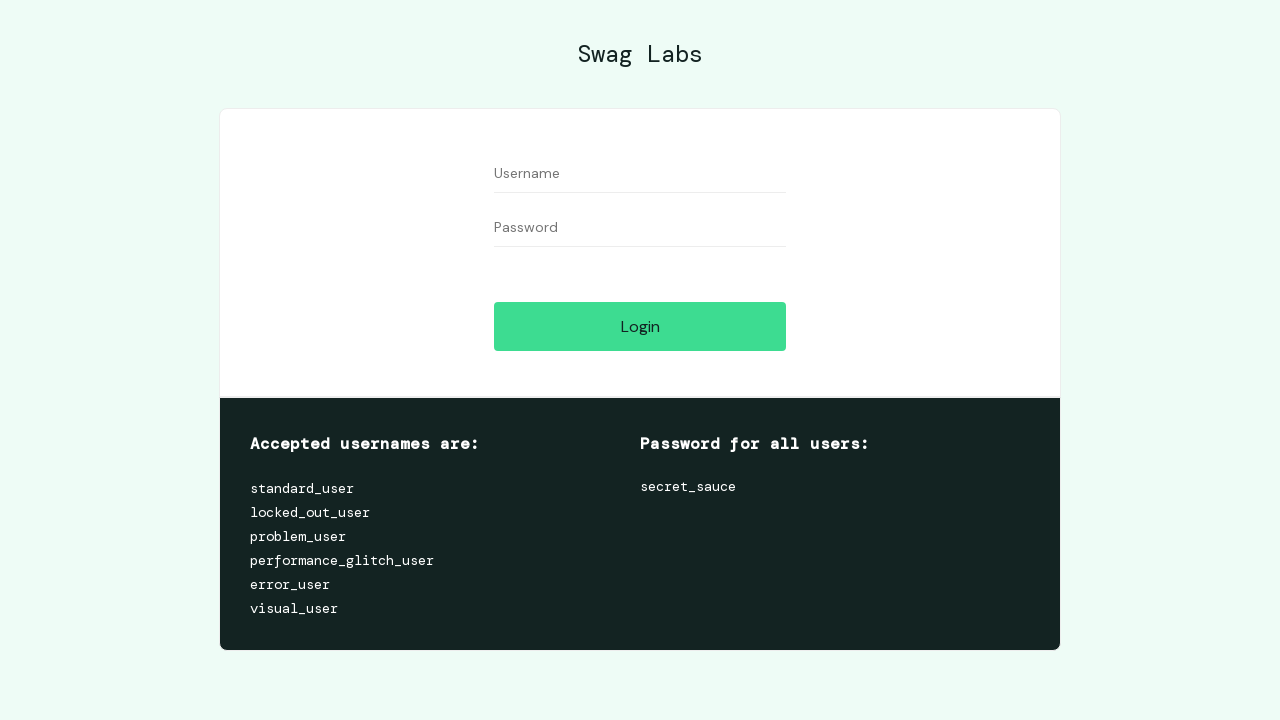

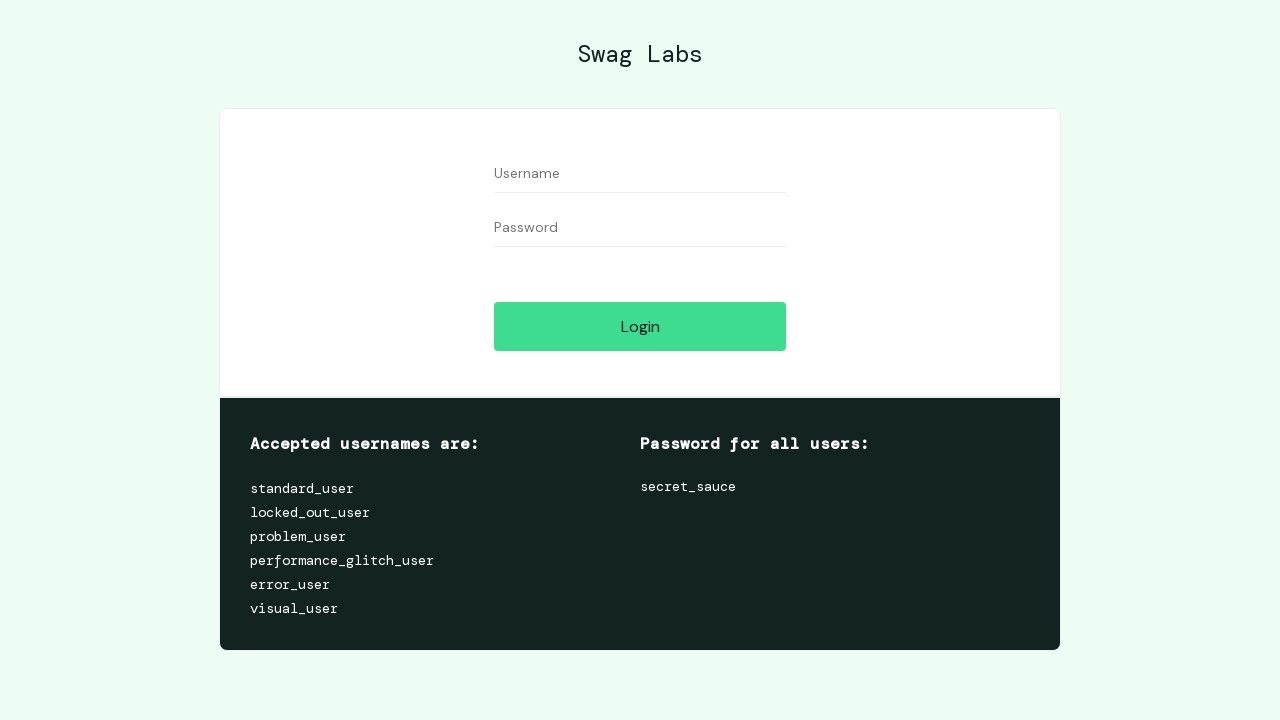